Generates vehicle data by selecting state and brand options, then clicking generate button to populate vehicle information fields

Starting URL: https://www.4devs.com.br/gerador_de_veiculos

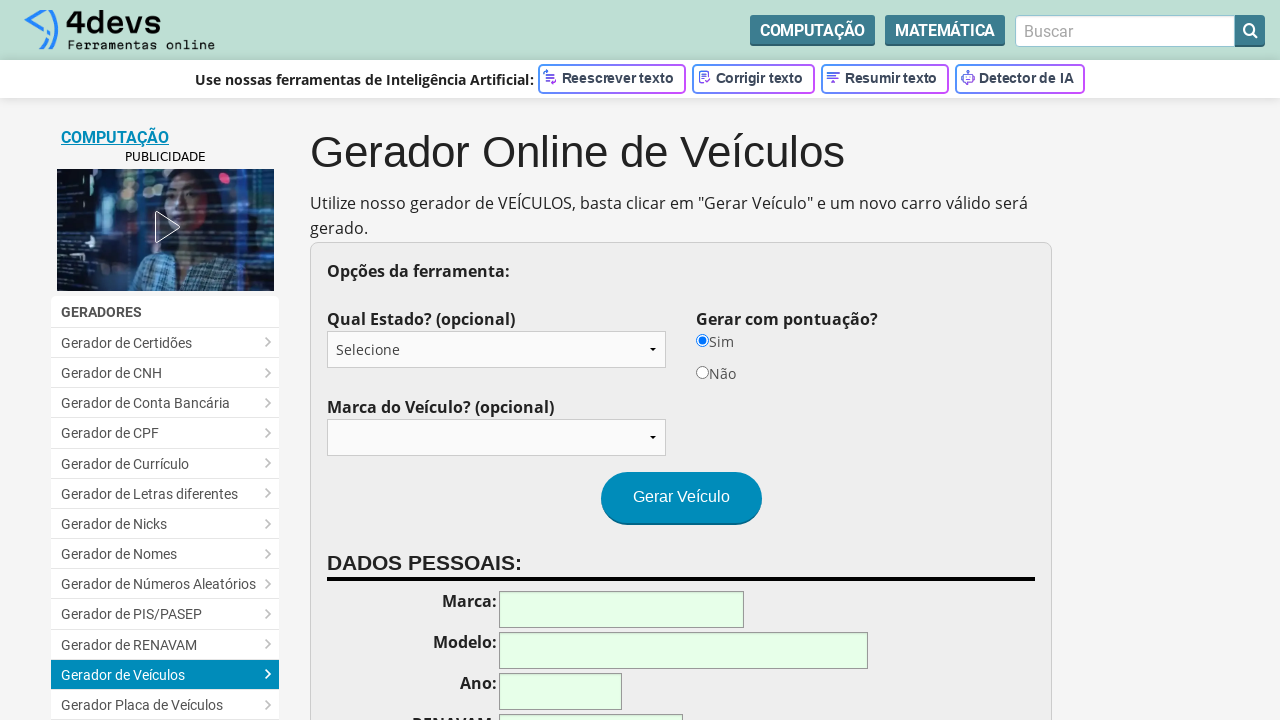

Waited for state dropdown to be present
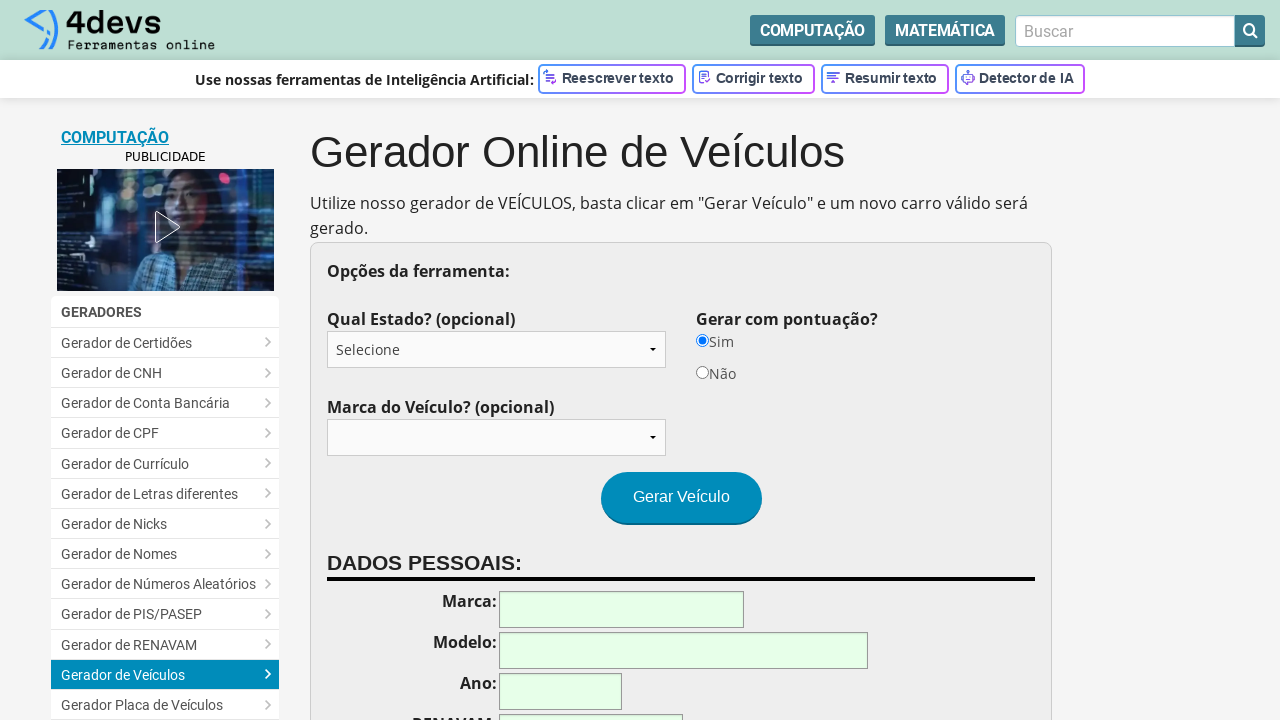

Selected state 'GO' from dropdown on select#estado
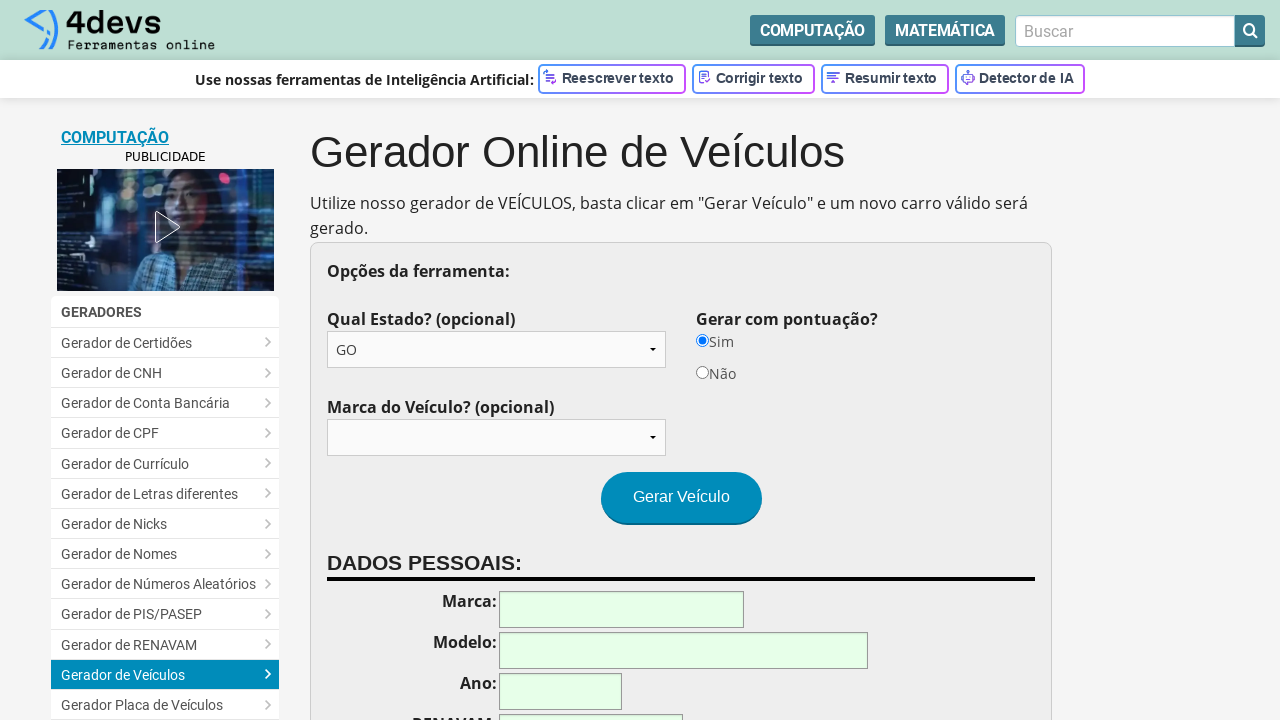

Clicked 'pontuacao_nao' radio button at (702, 372) on input#pontuacao_nao
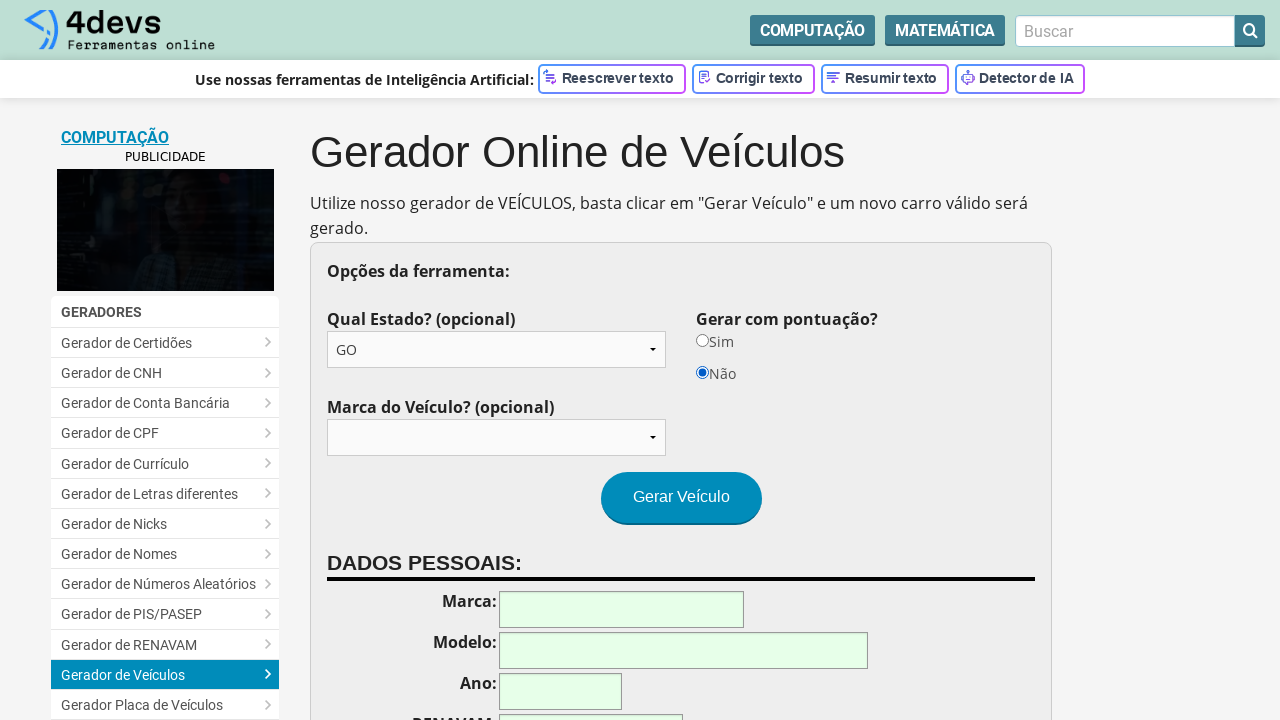

Selected 'Audi' from brand dropdown on select#fipe_codigo_marca
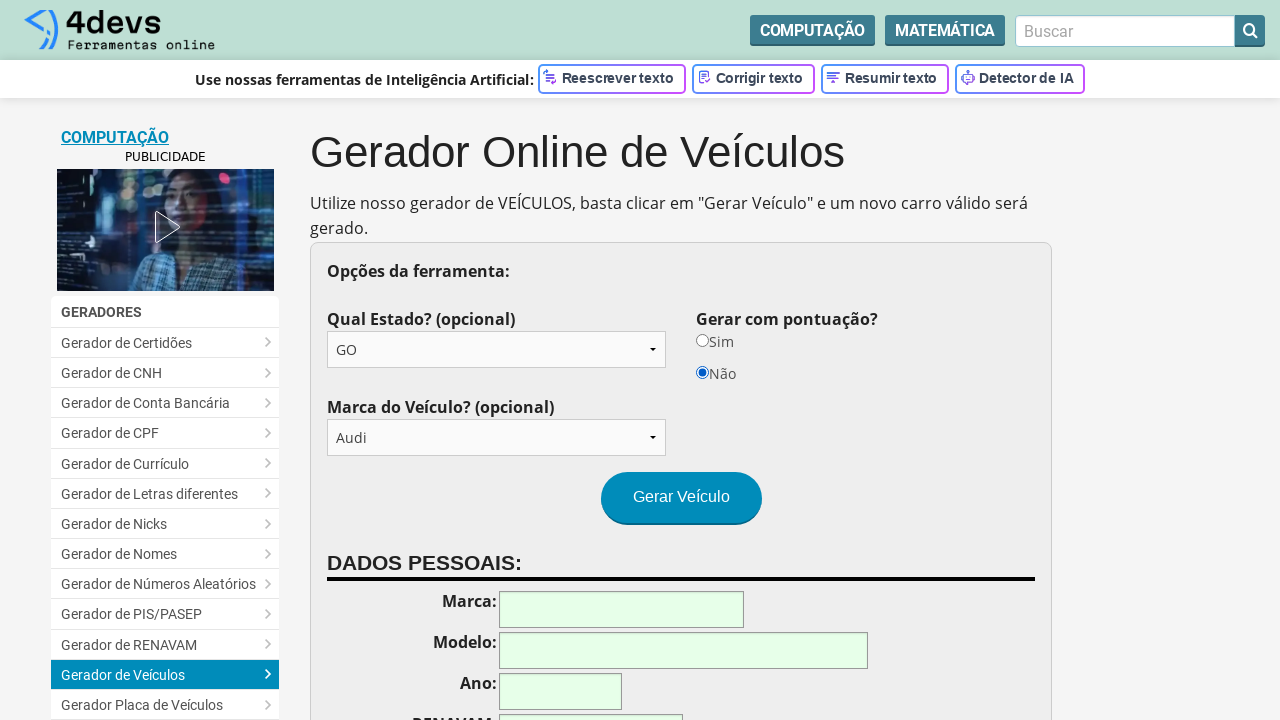

Clicked generate button to populate vehicle information at (681, 498) on input#bt_gerar
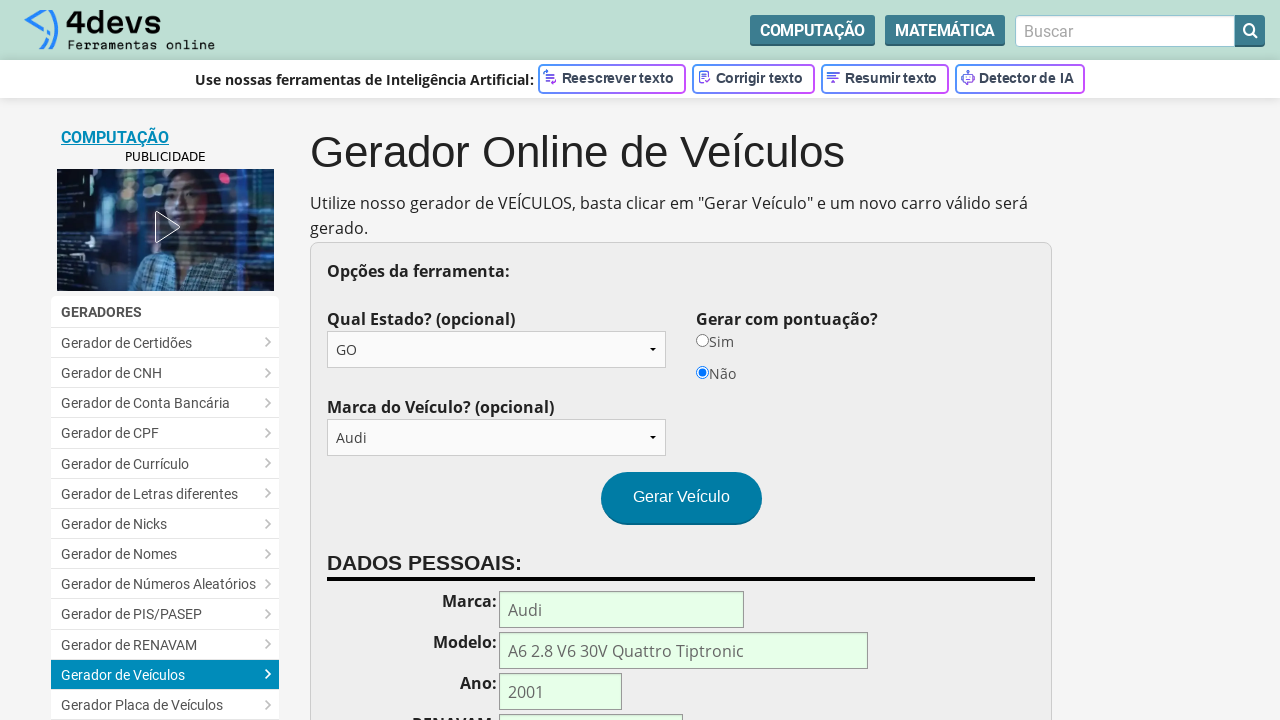

Waited for brand field to be populated
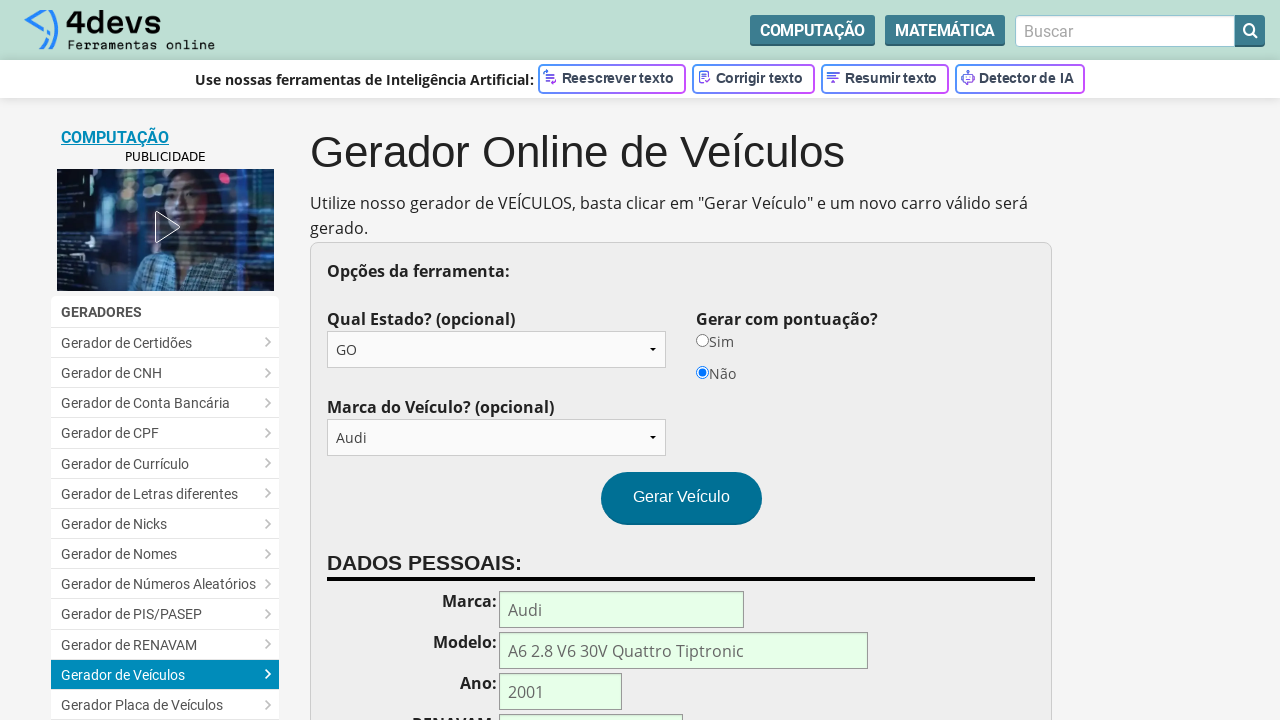

Verified model field is populated
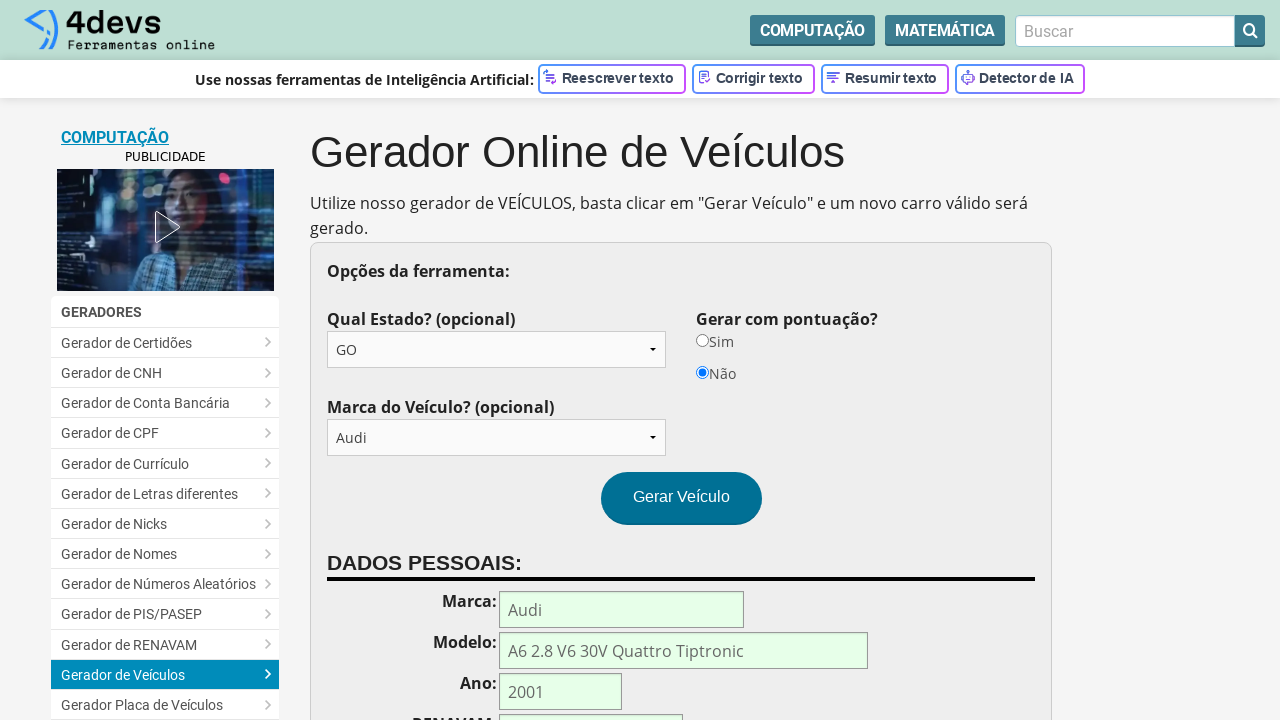

Verified year field is populated
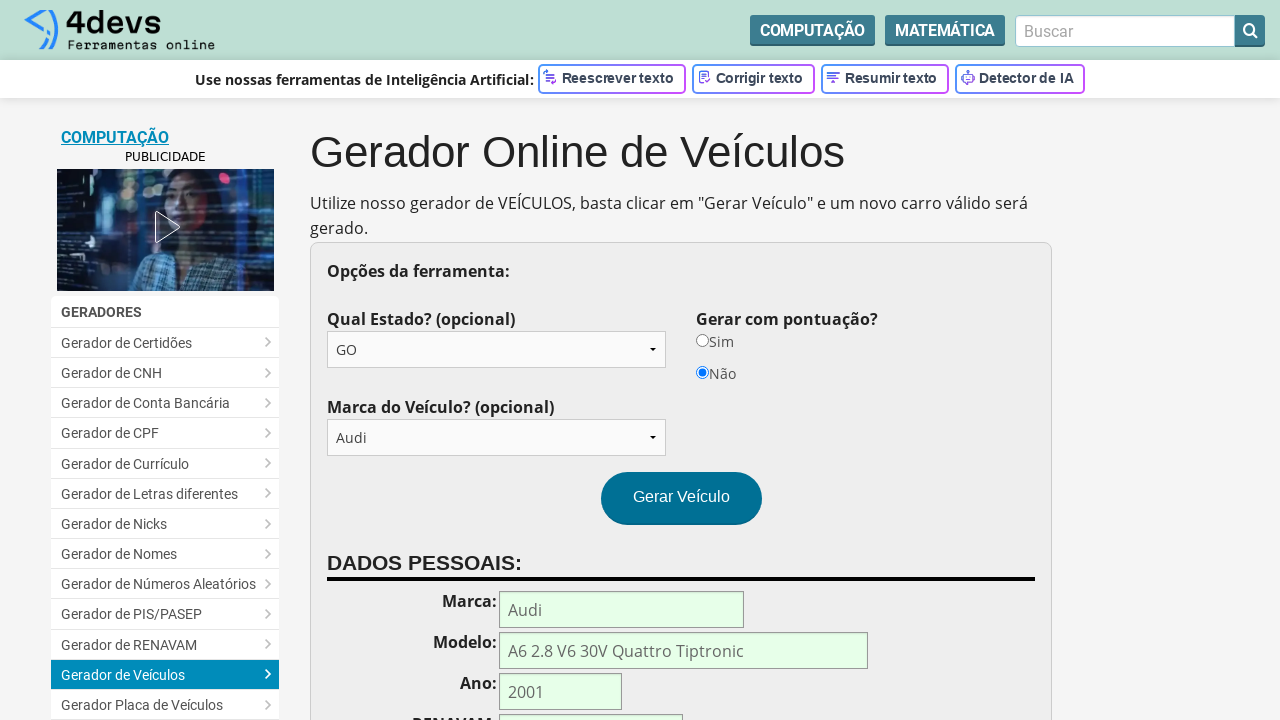

Verified RENAVAM field is populated
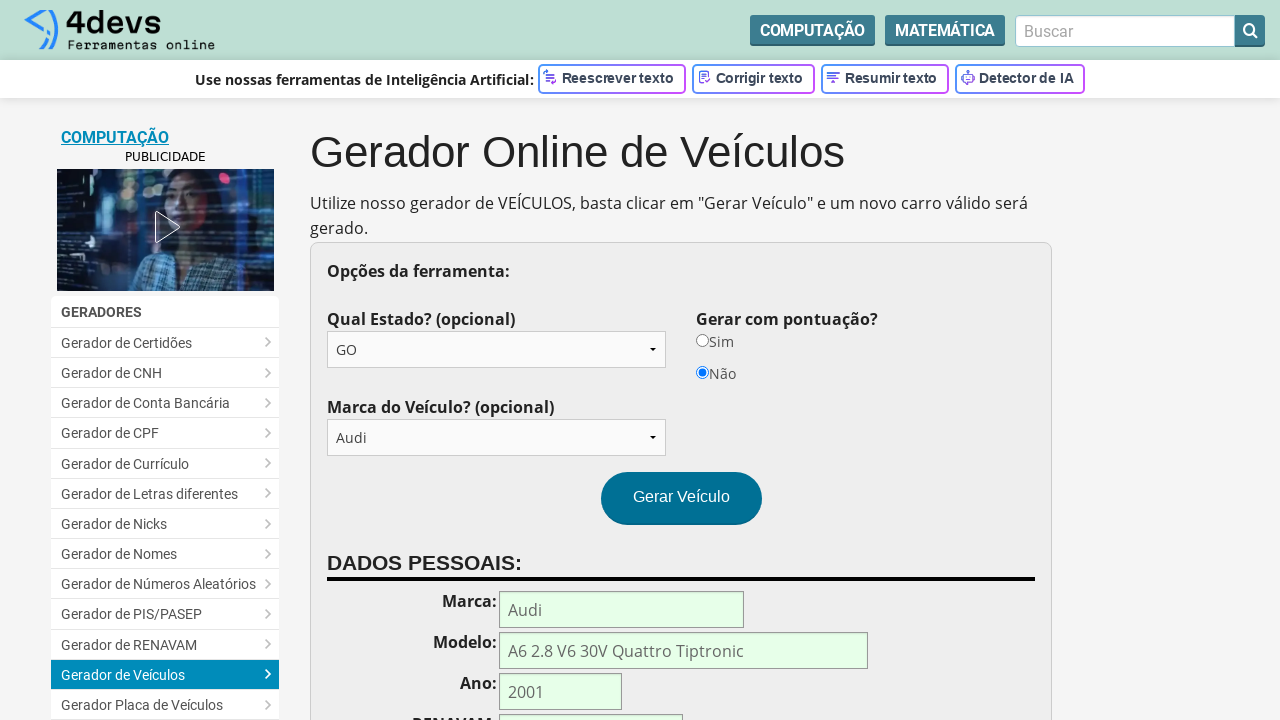

Verified vehicle plate field is populated
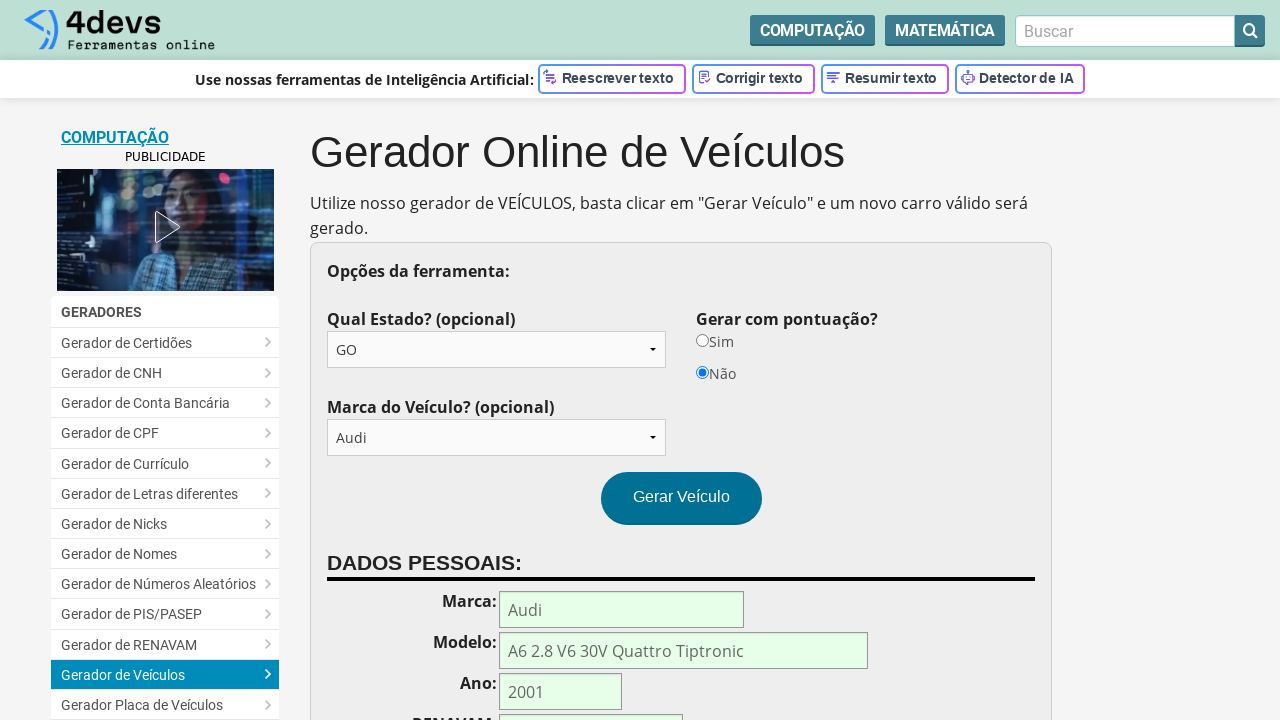

Verified color field is populated
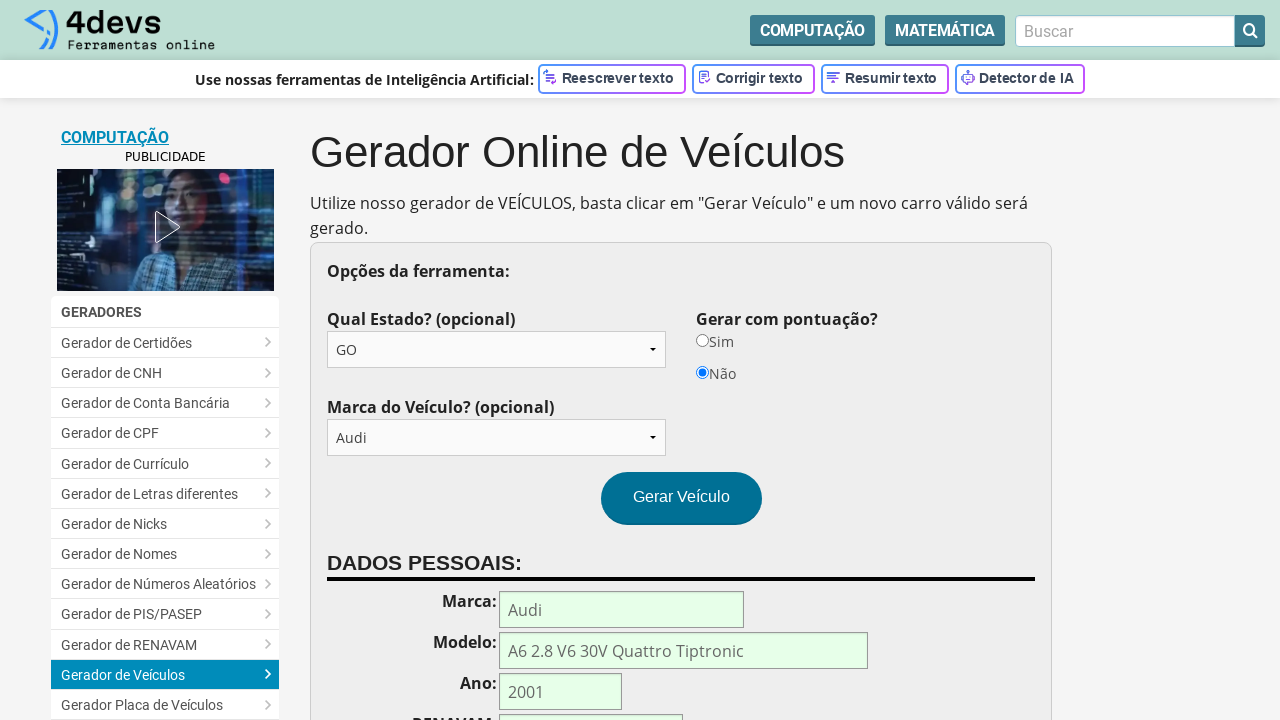

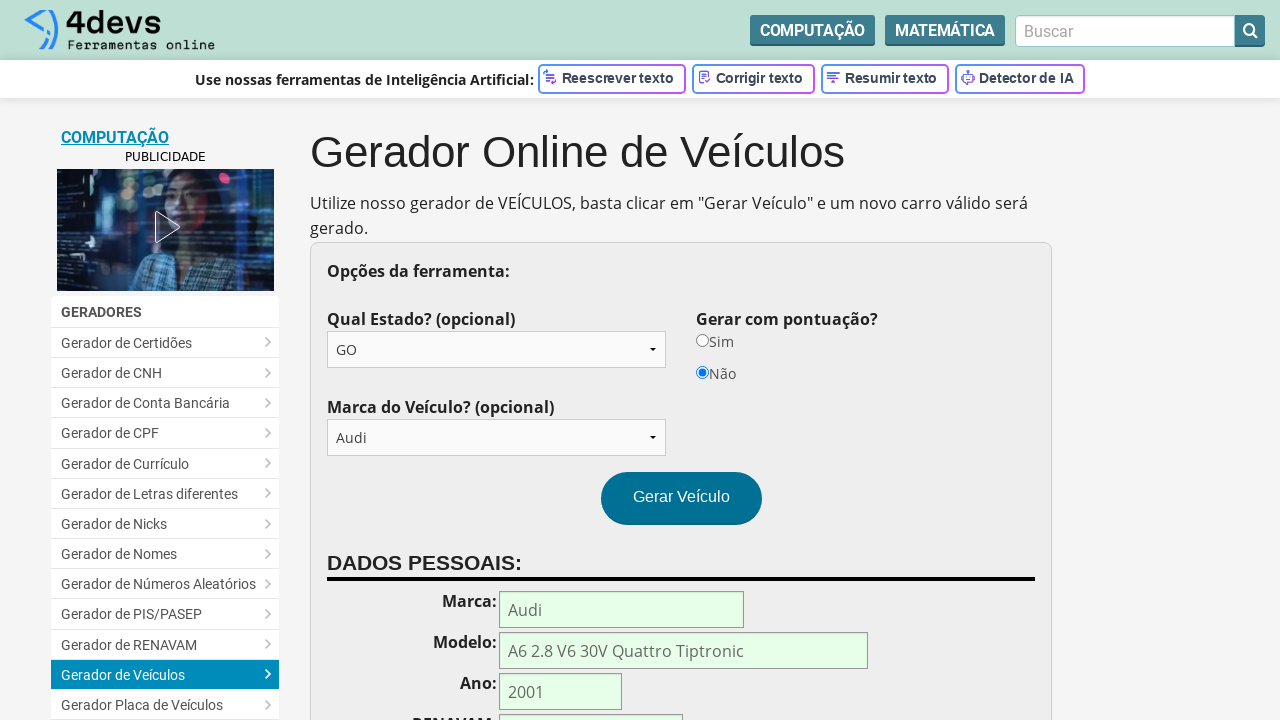